Tests clicking the "New Window" button on the DemoQA browser windows page to verify the button interaction works correctly.

Starting URL: https://demoqa.com/browser-windows

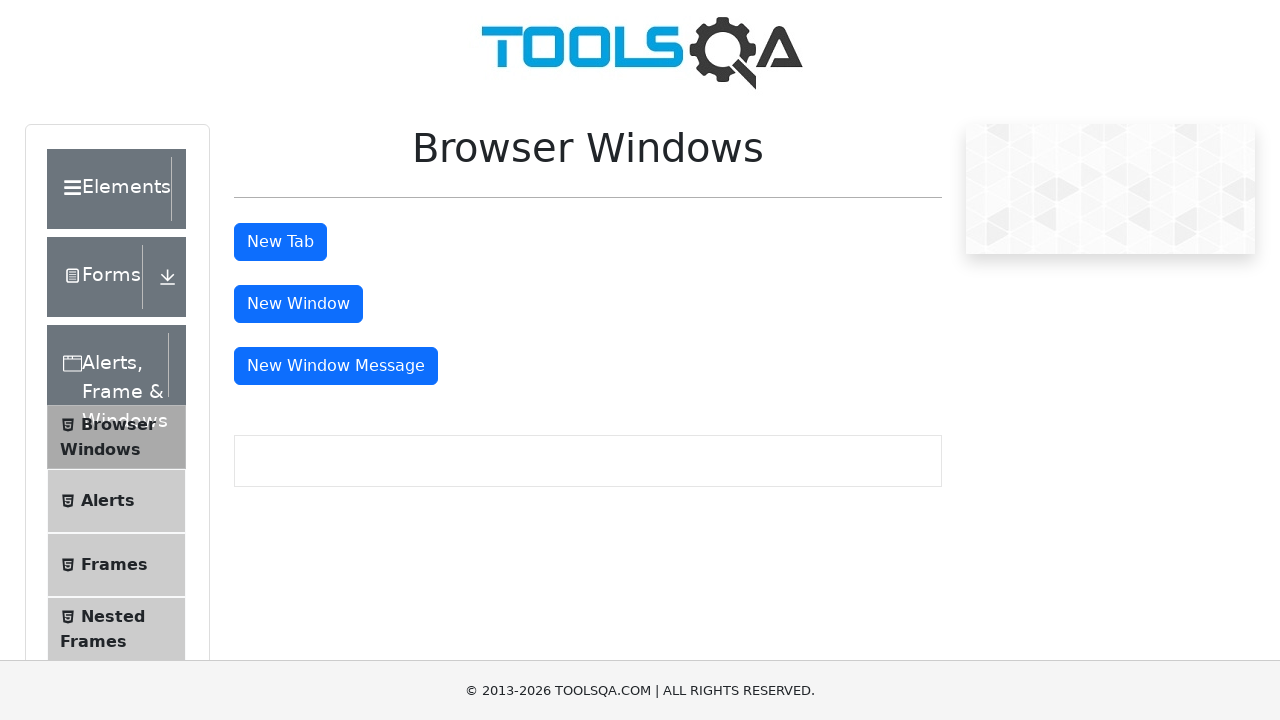

Located the 'New Window' button element
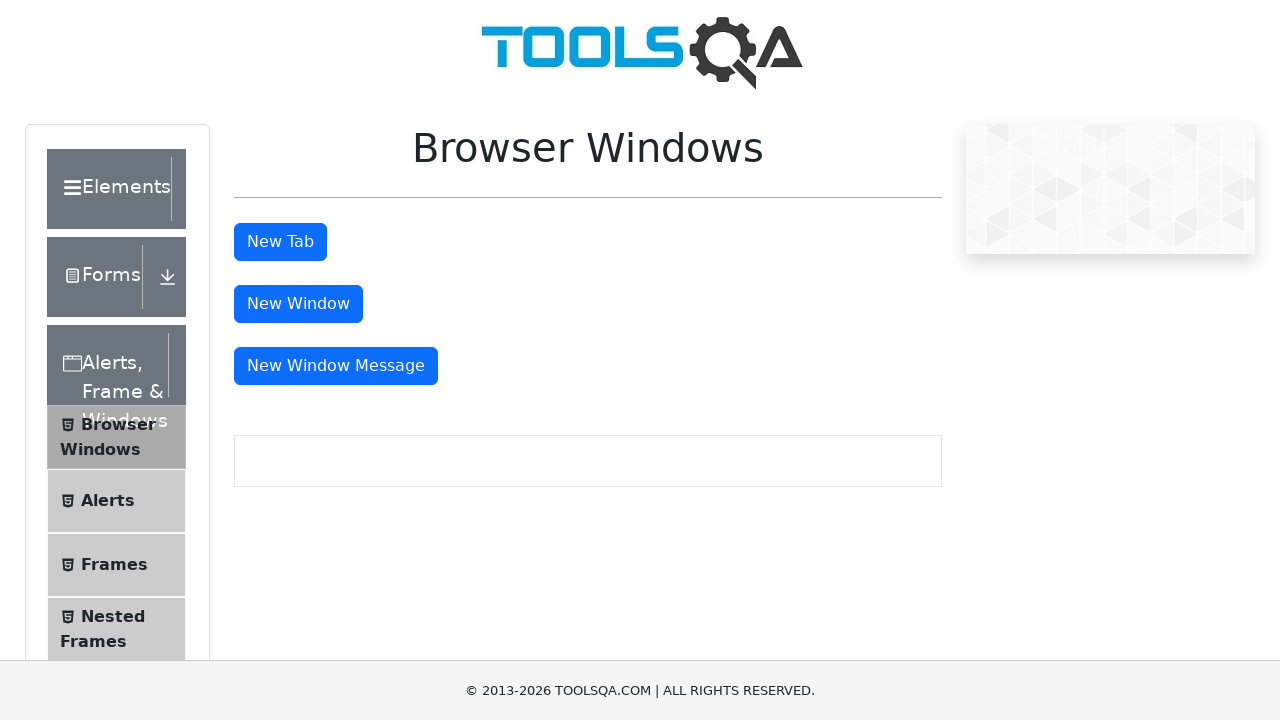

Scrolled 'New Window' button into view
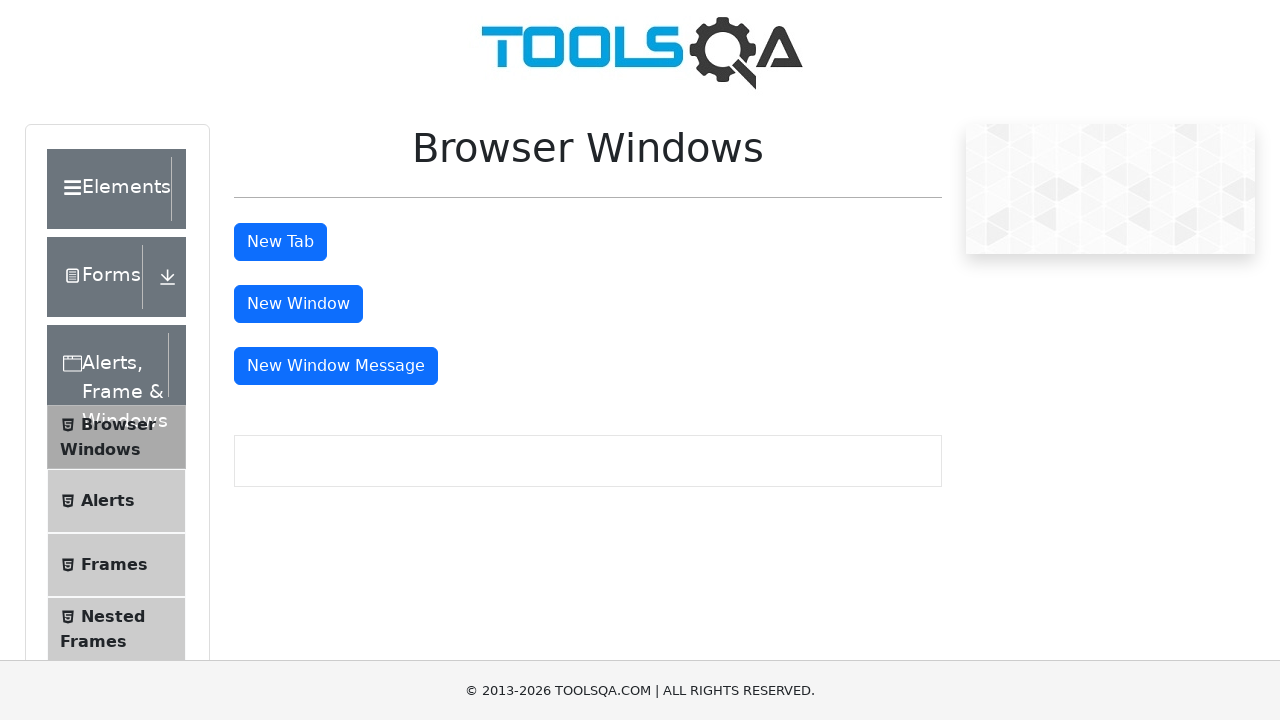

Clicked the 'New Window' button at (298, 304) on #windowButton
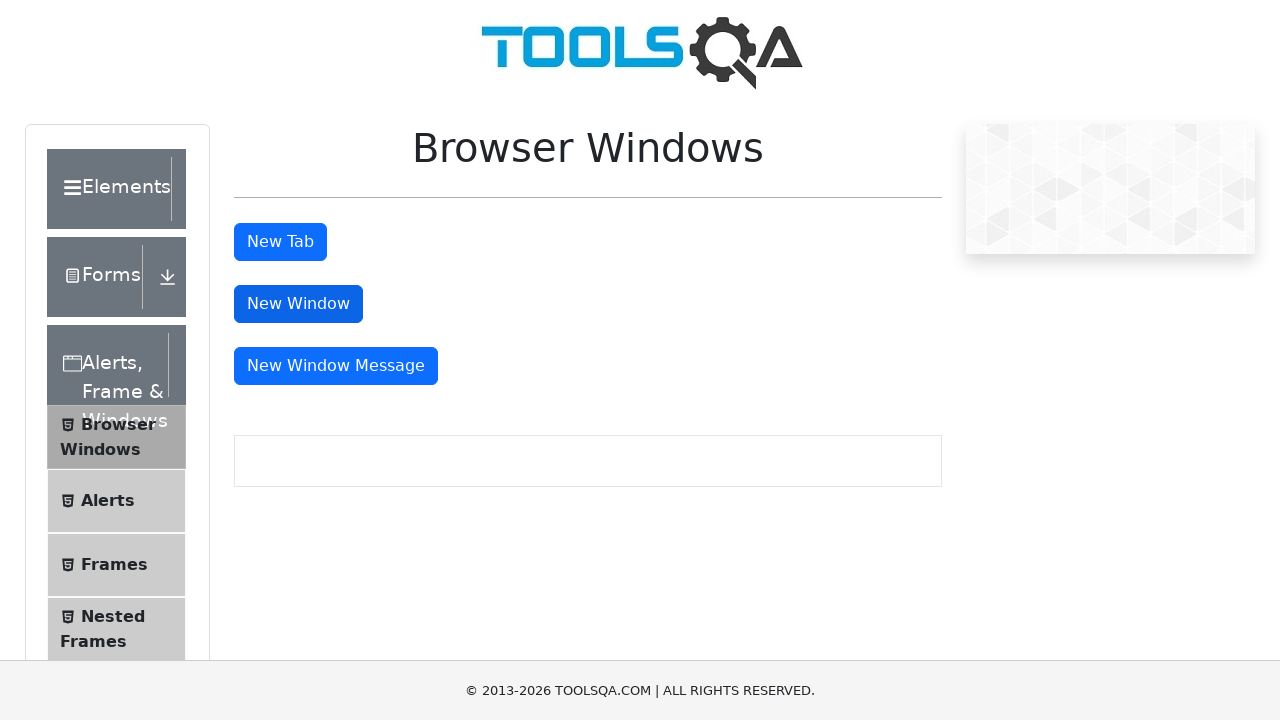

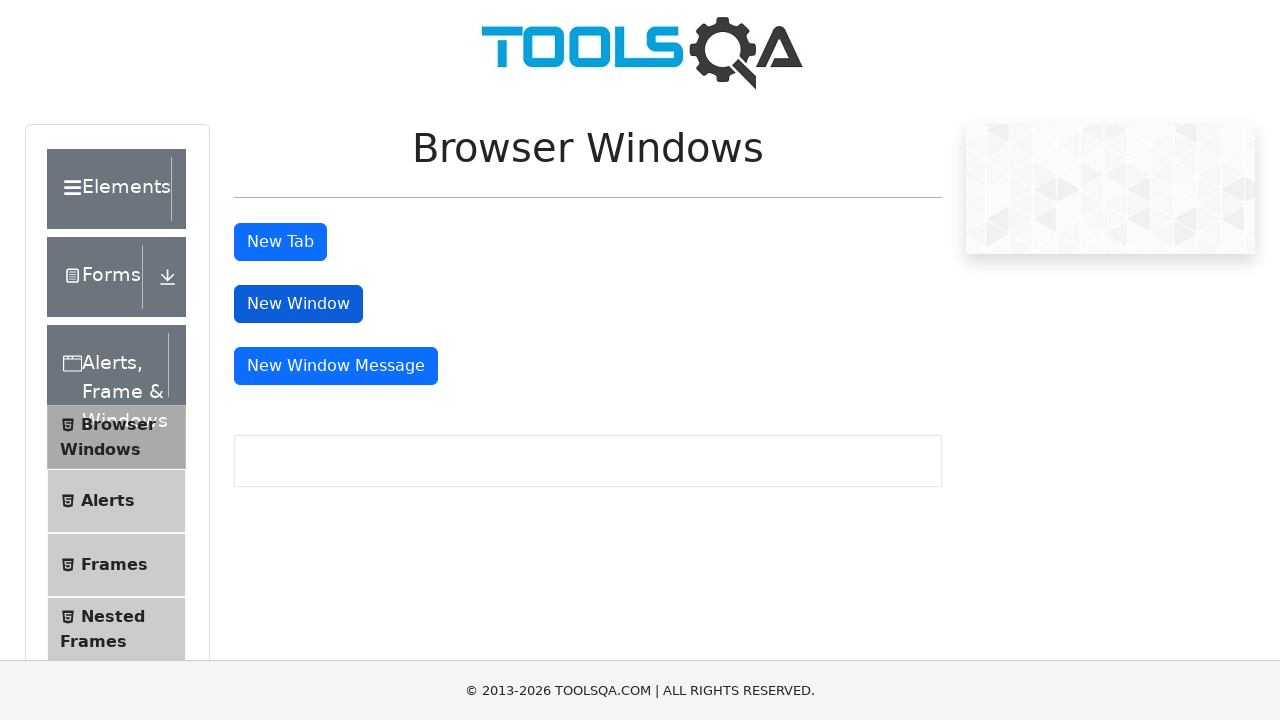